Tests slider interaction by locating the slider handle and dragging it to a new position using mouse movements on the jQuery UI slider demo page.

Starting URL: https://jqueryui.com/resources/demos/slider/default.html

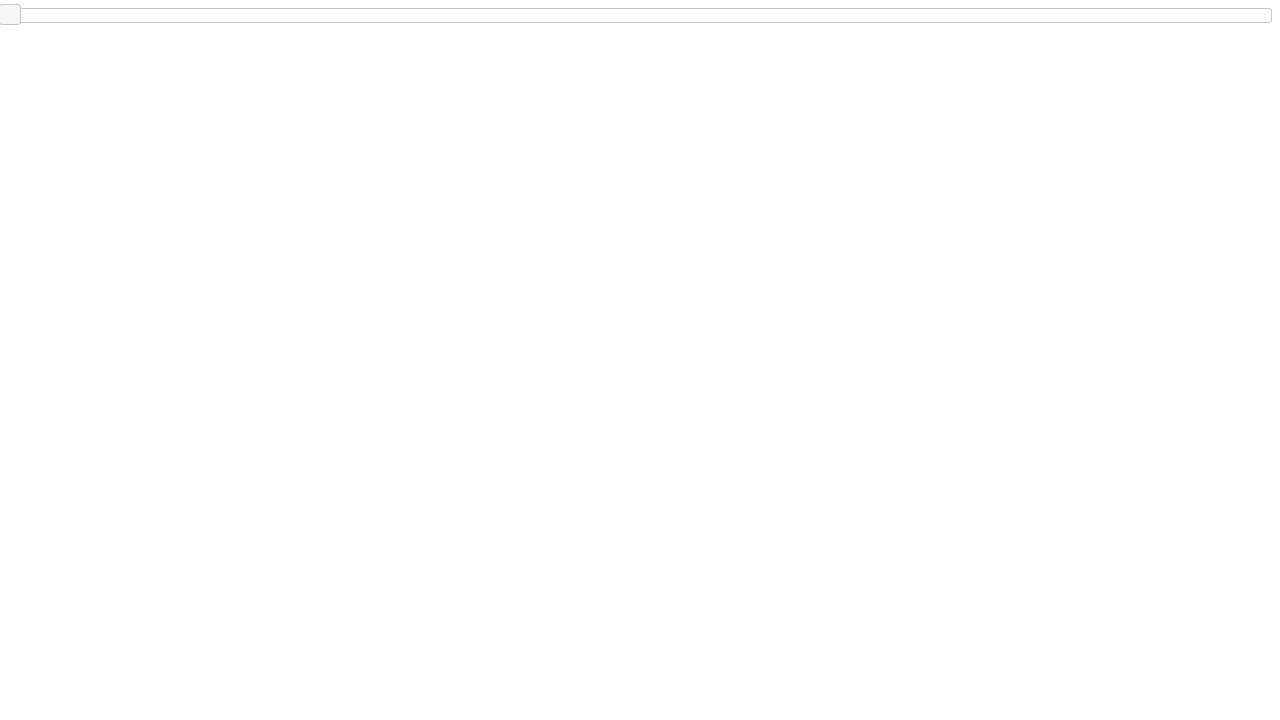

Located the jQuery UI slider handle
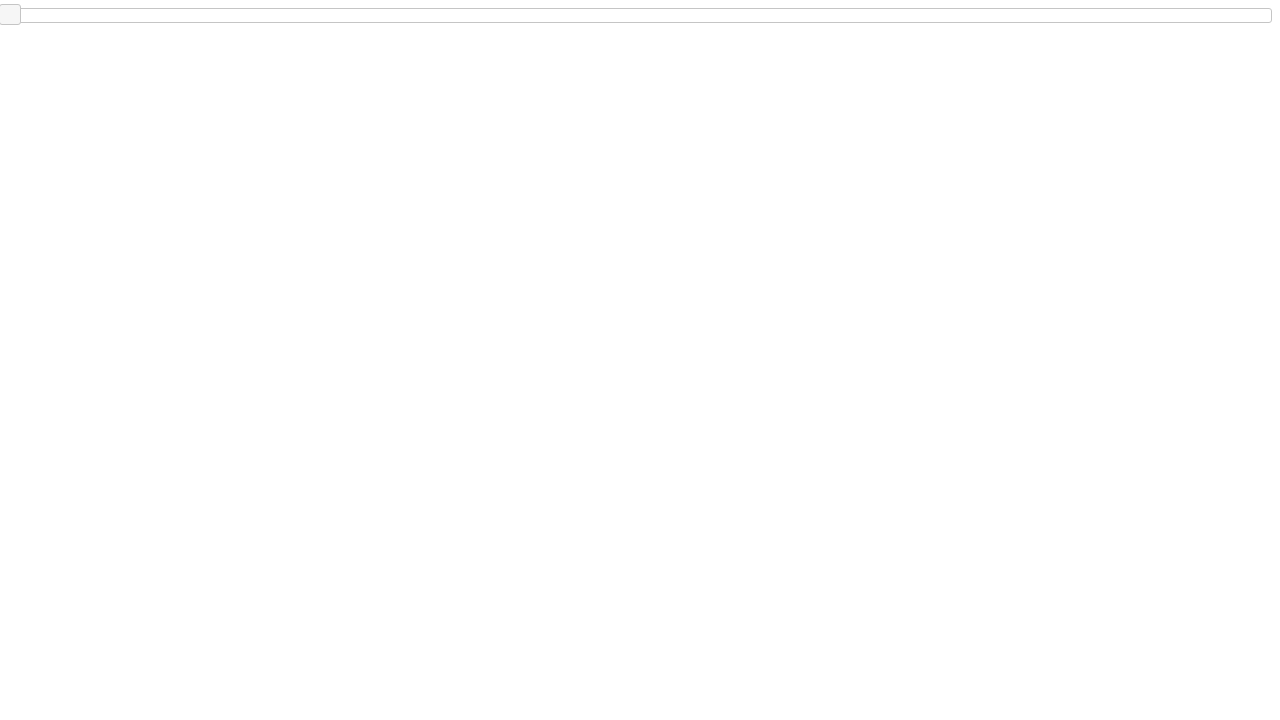

Slider handle is now visible
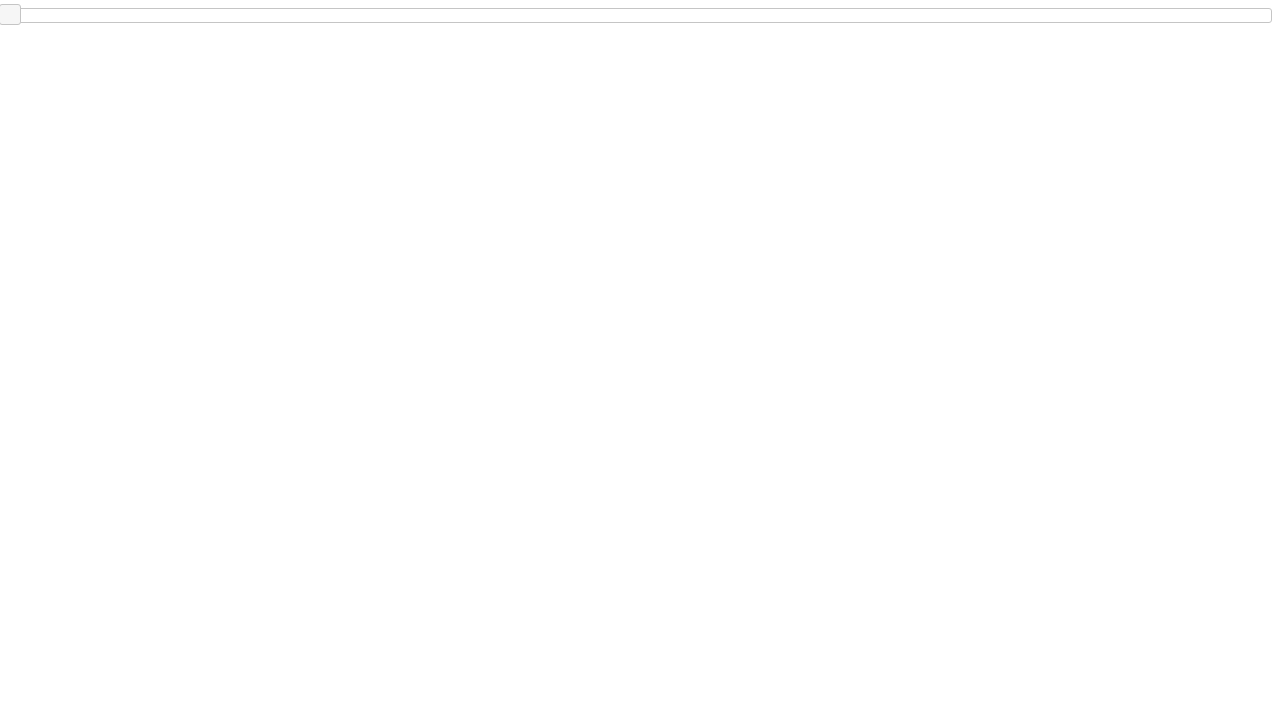

Retrieved bounding box coordinates of the slider handle
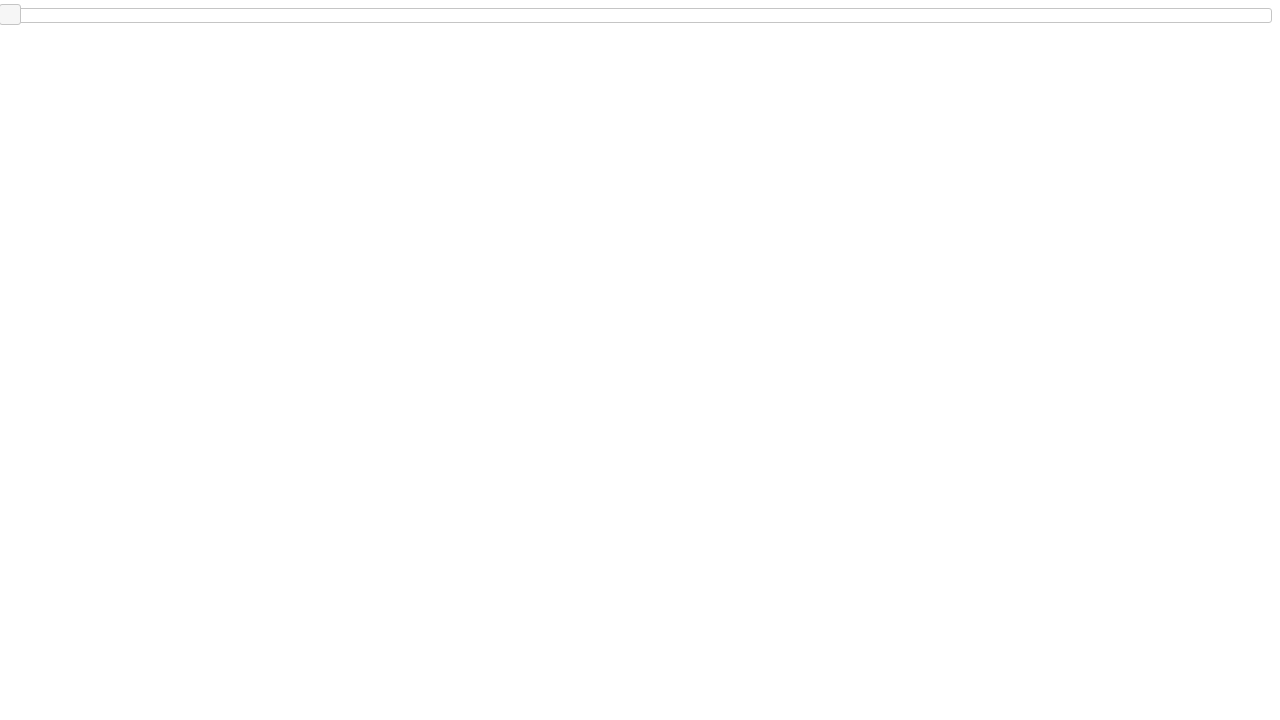

Moved mouse to the center of the slider handle at (10, 15)
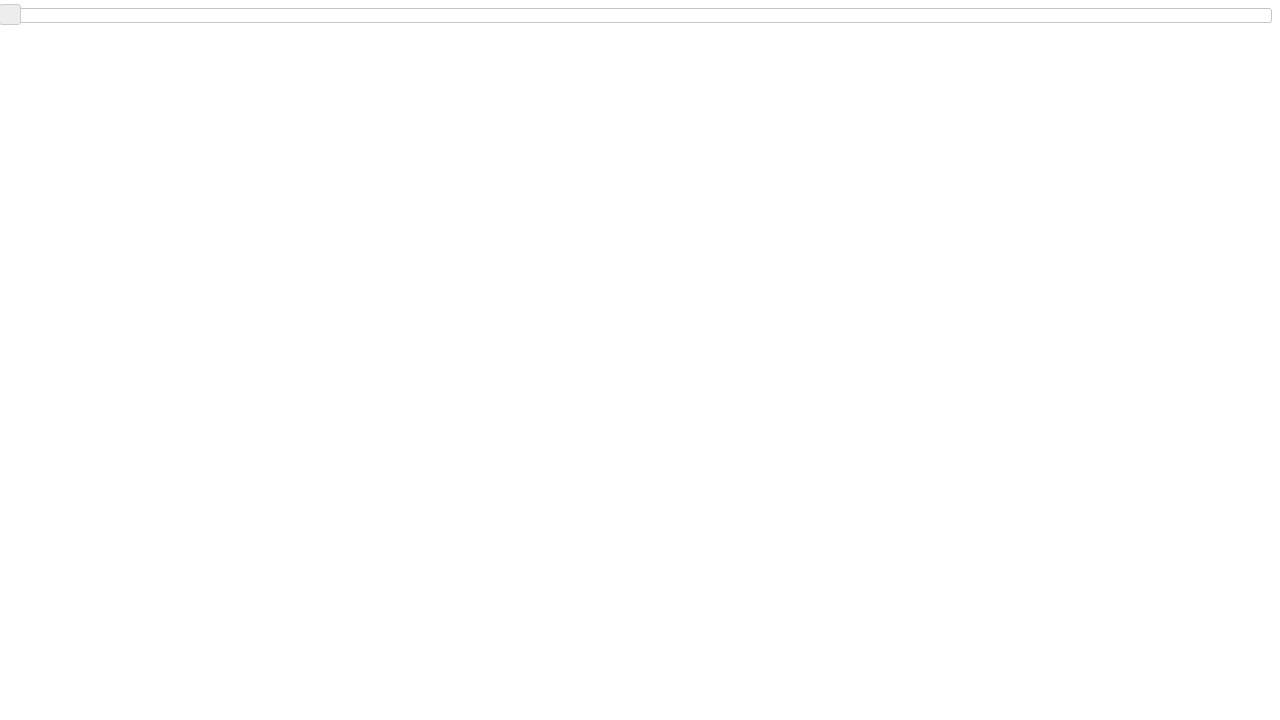

Pressed mouse button down on the slider handle at (10, 15)
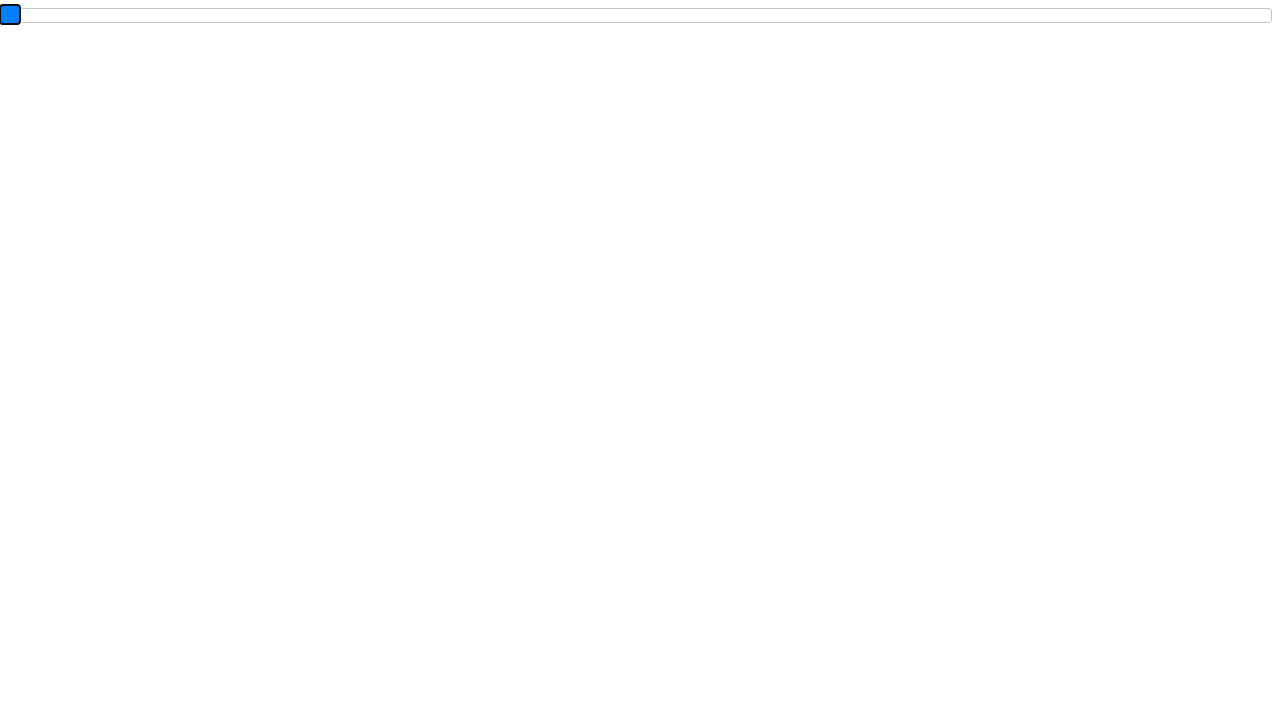

Dragged slider handle 600 pixels to the right at (599, 15)
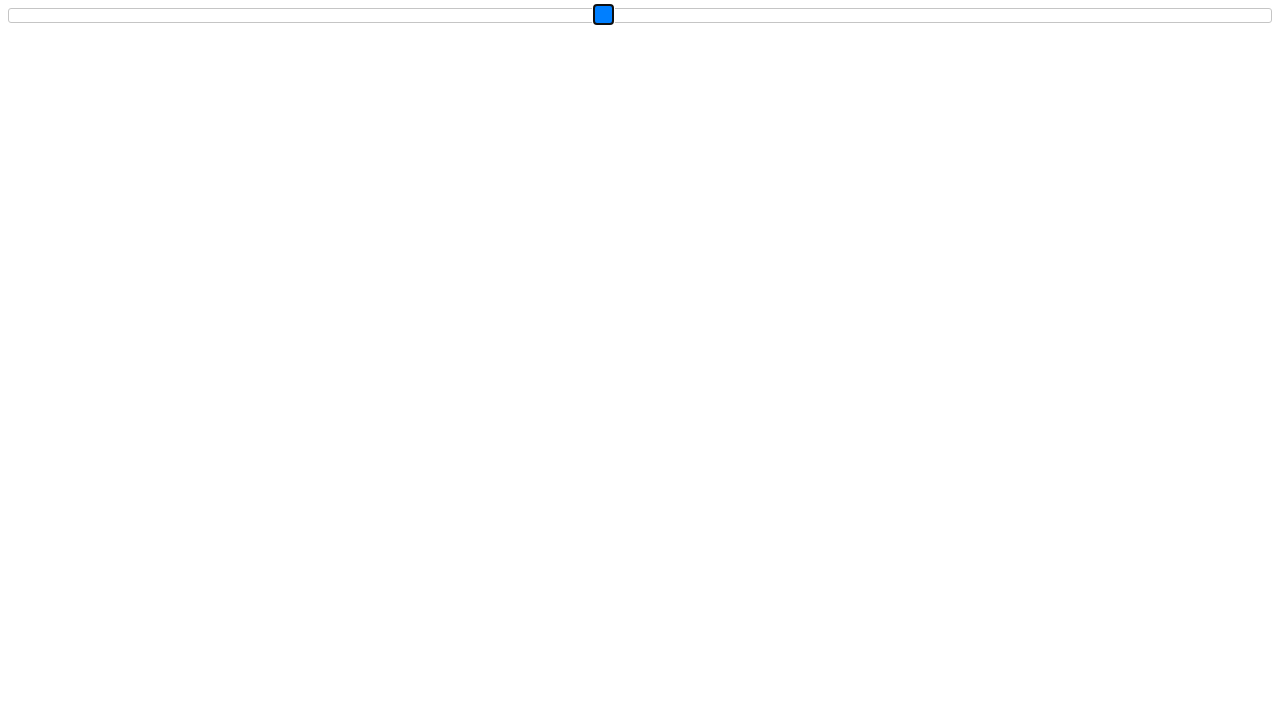

Released mouse button to complete slider drag at (599, 15)
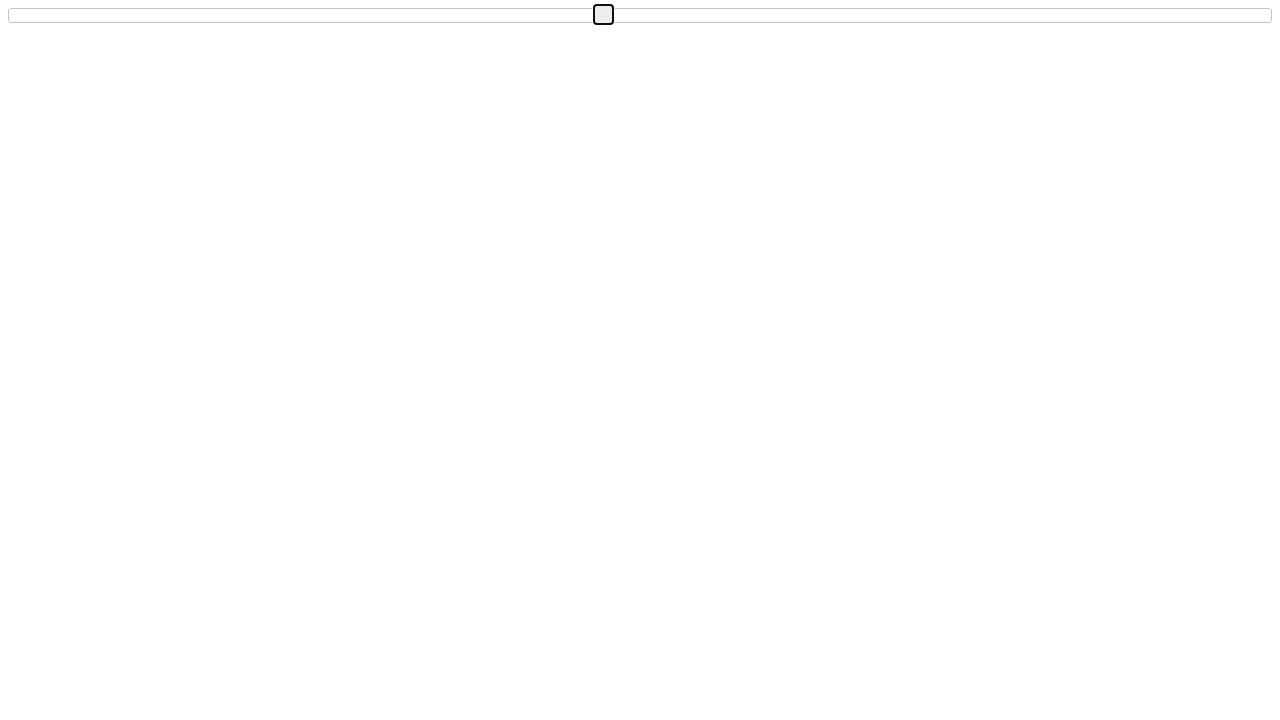

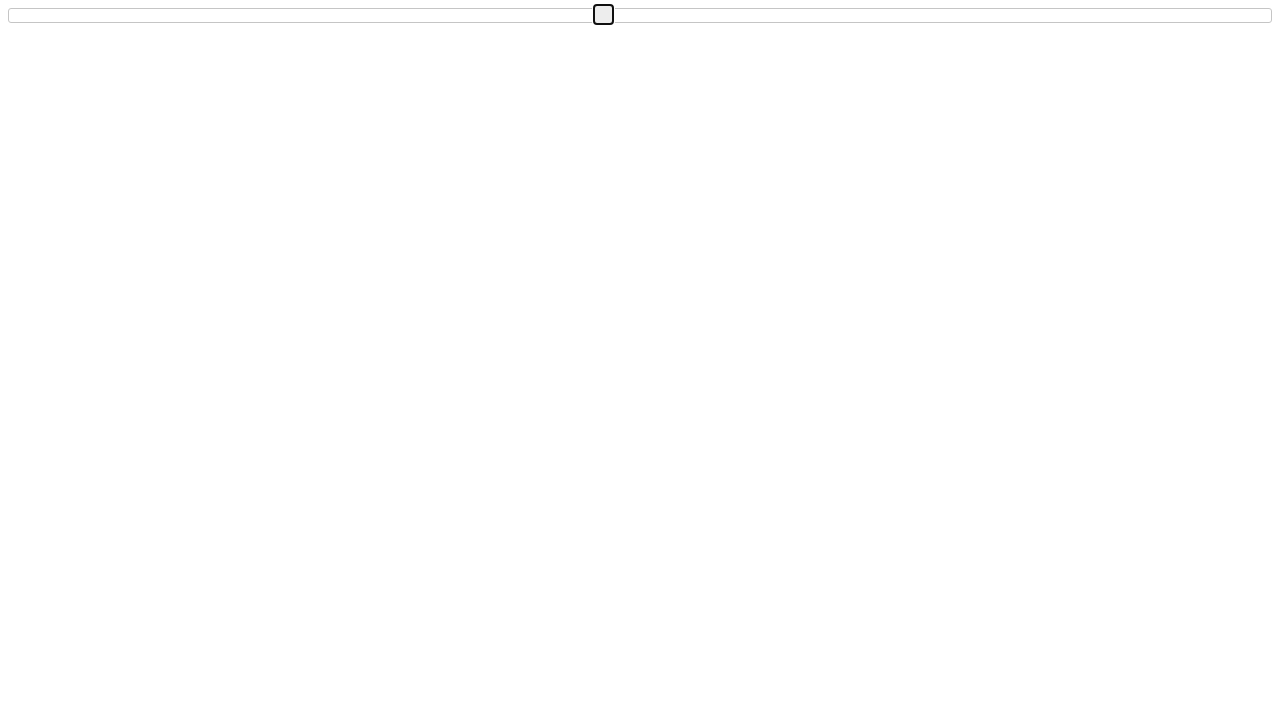